Adds "Nokia Edge" product to cart, proceeds to checkout, selects Indonesia as country, and completes the purchase order.

Starting URL: https://rahulshettyacademy.com/angularpractice/shop

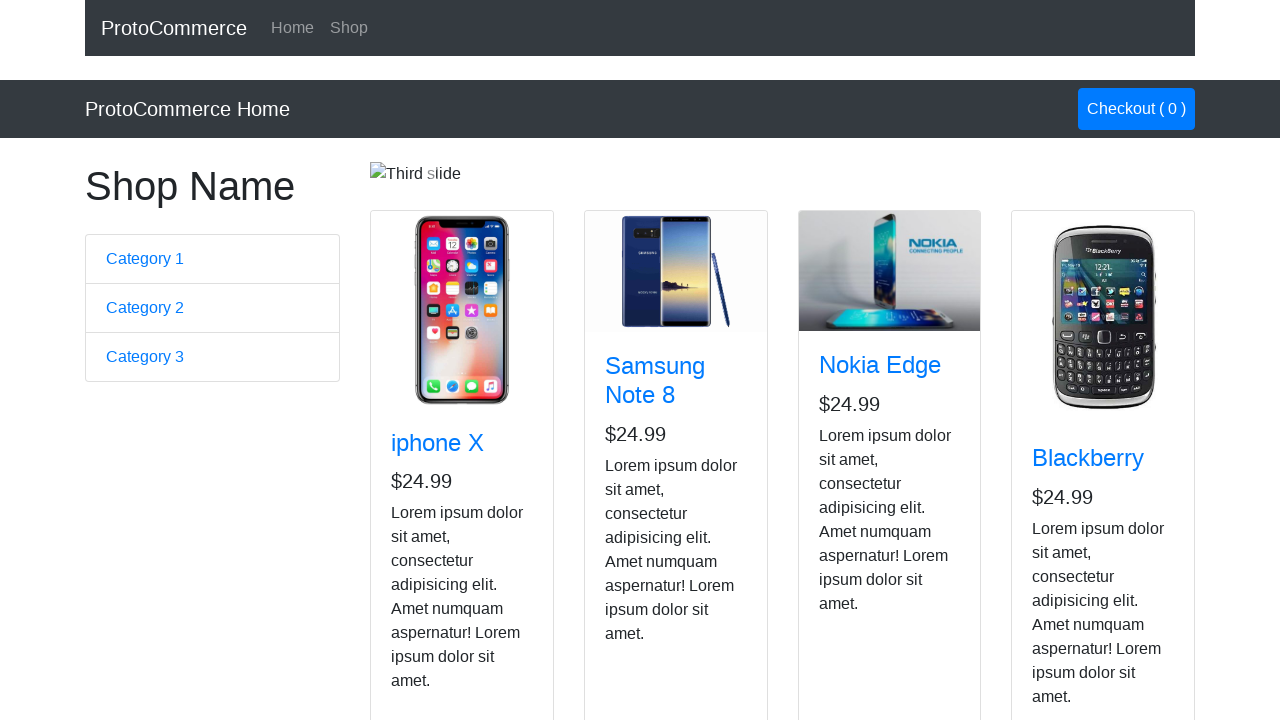

Product cards loaded on shop page
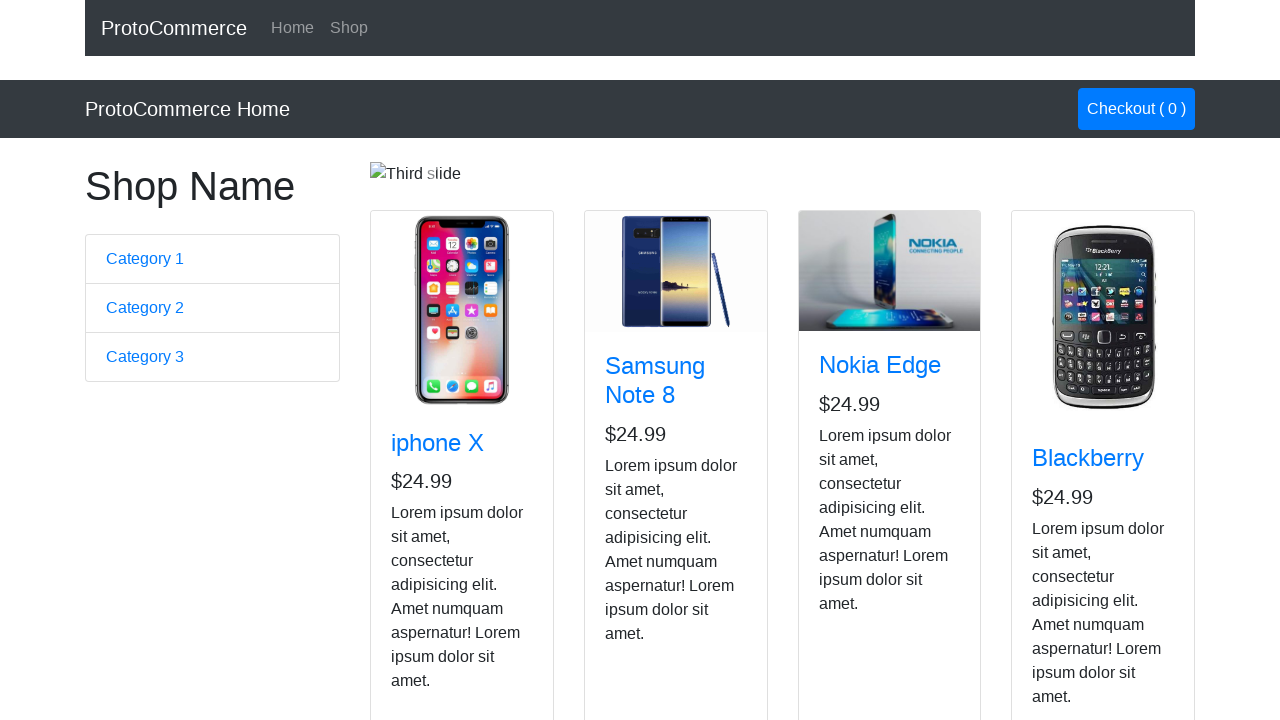

Located 4 product cards
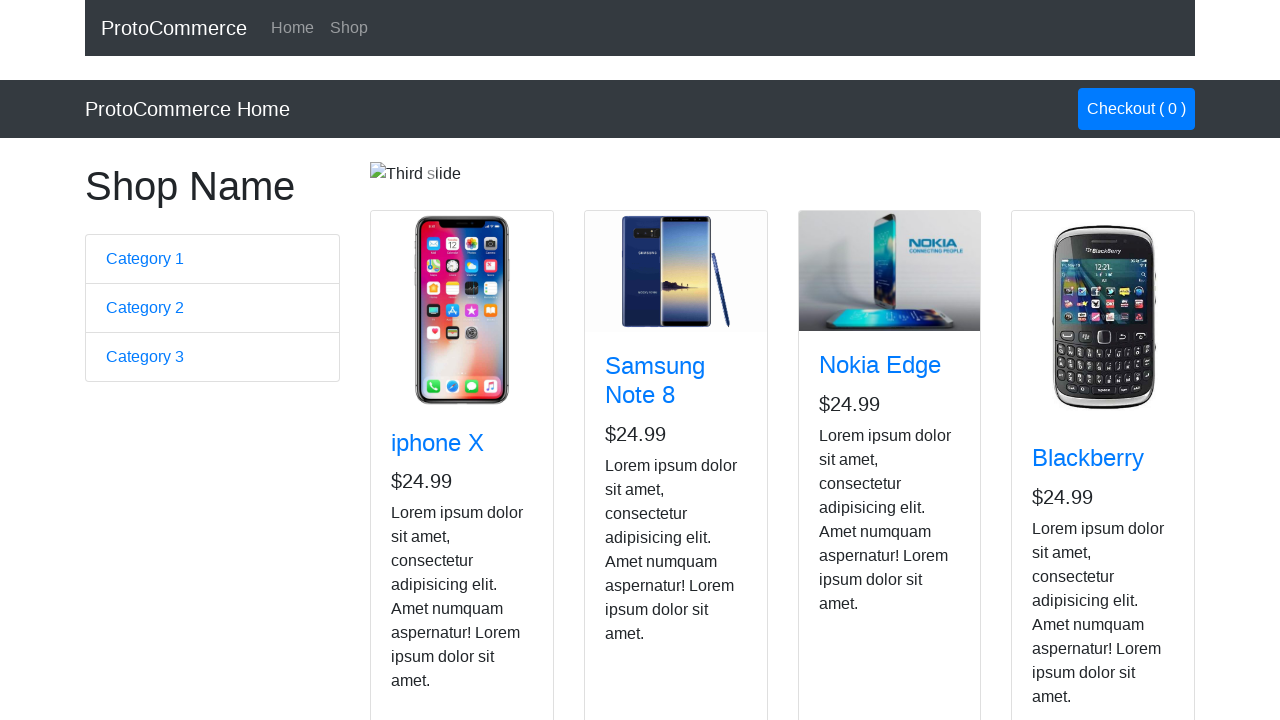

Added Nokia Edge product to cart at (854, 528) on [class='card h-100'] >> nth=2 >> div button
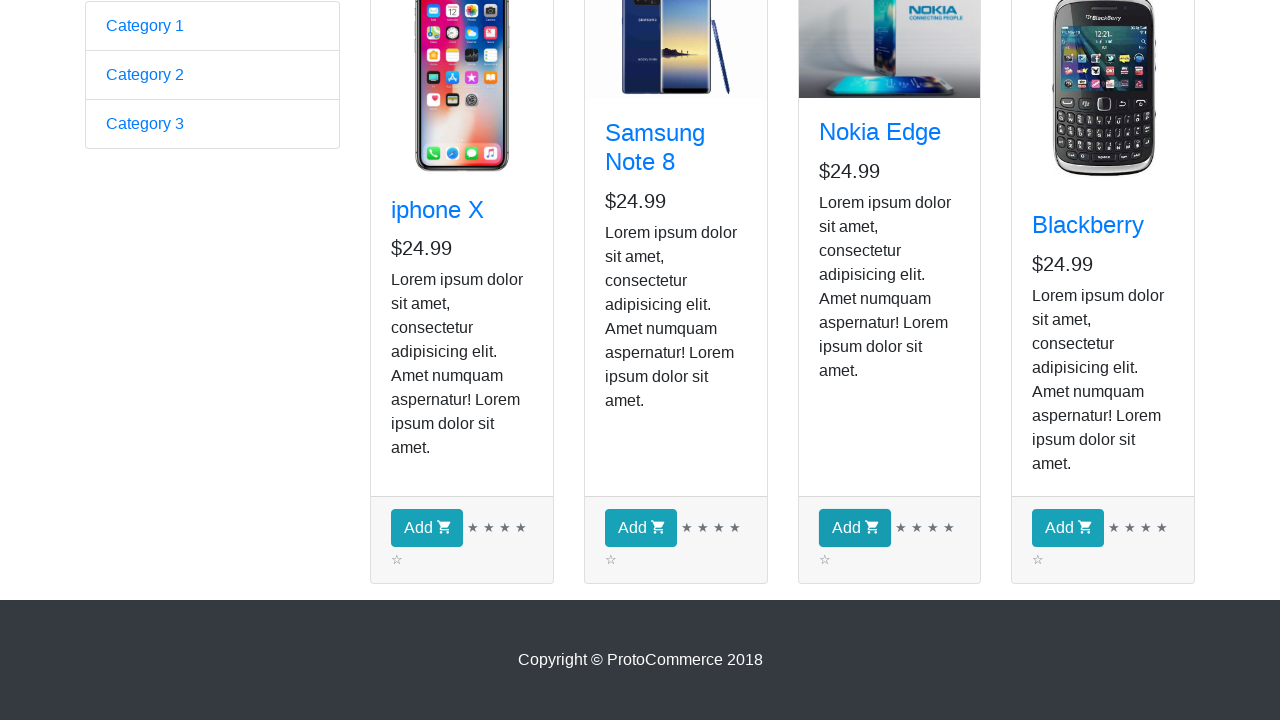

Clicked checkout button in navbar at (1136, 109) on [class='nav-link btn btn-primary']
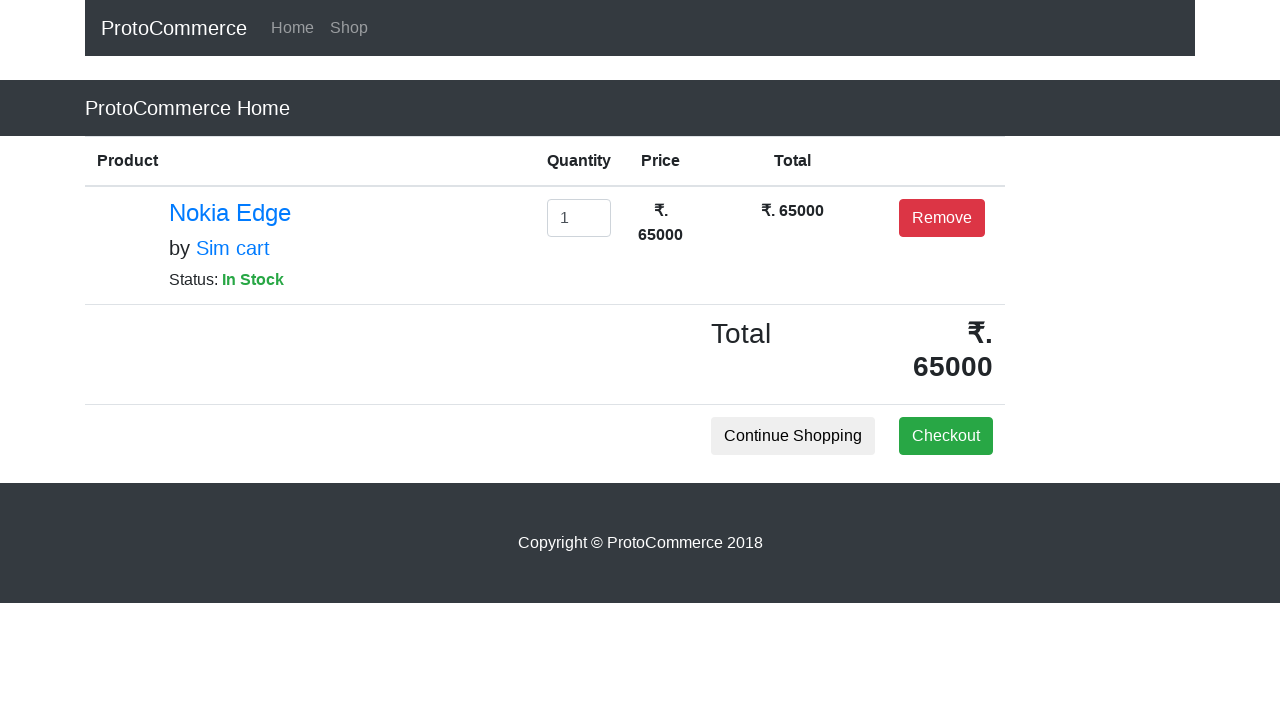

Clicked proceed to checkout button at (946, 436) on [class='btn btn-success']
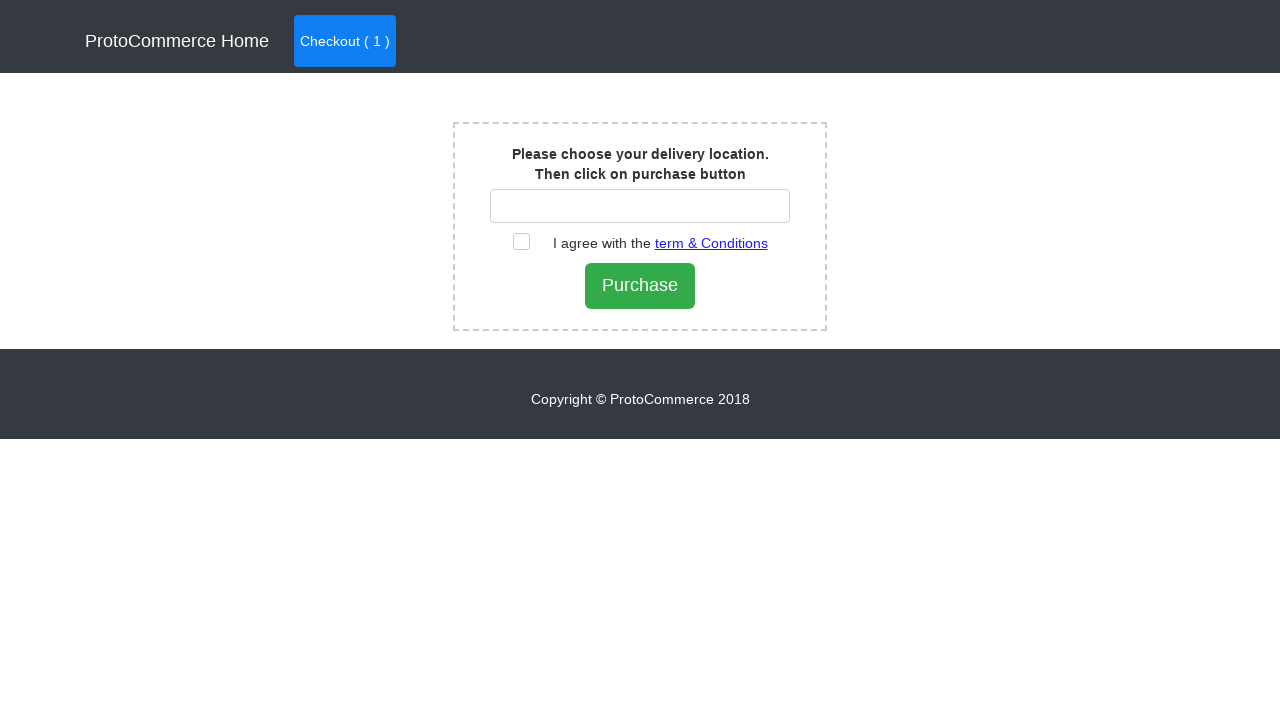

Typed 'Ind' in country field to trigger suggestions
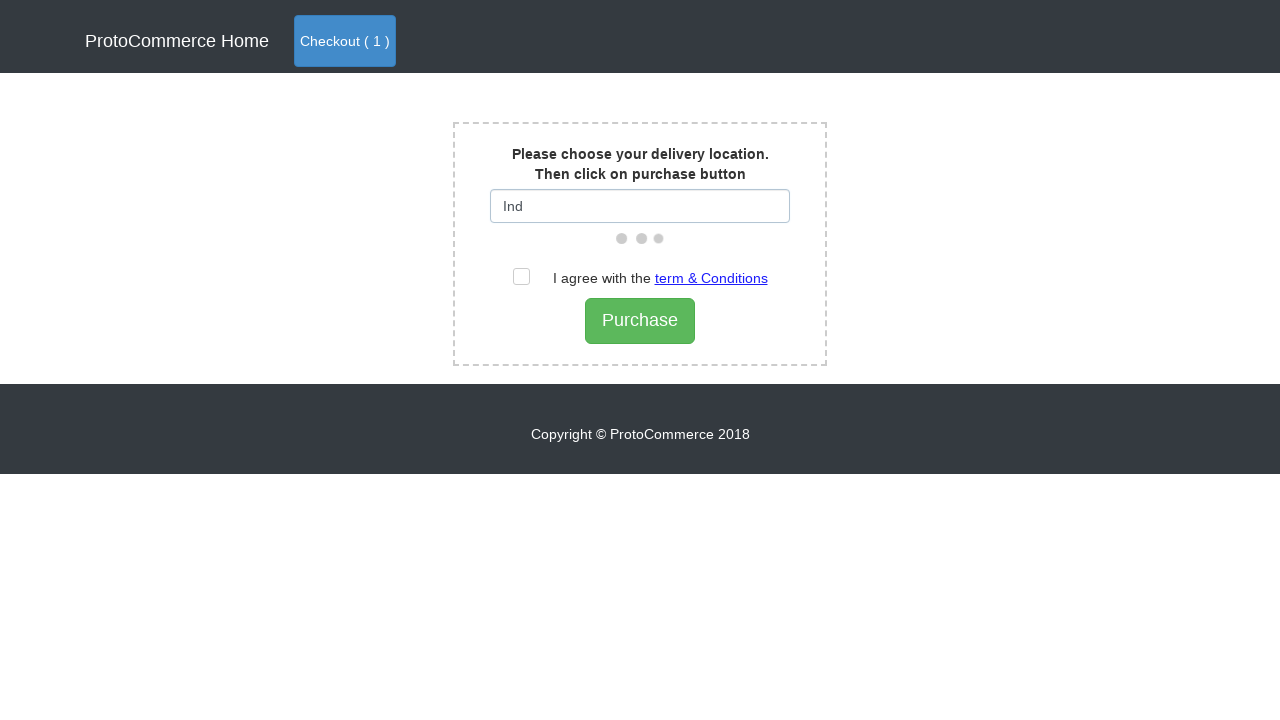

Country suggestions dropdown appeared
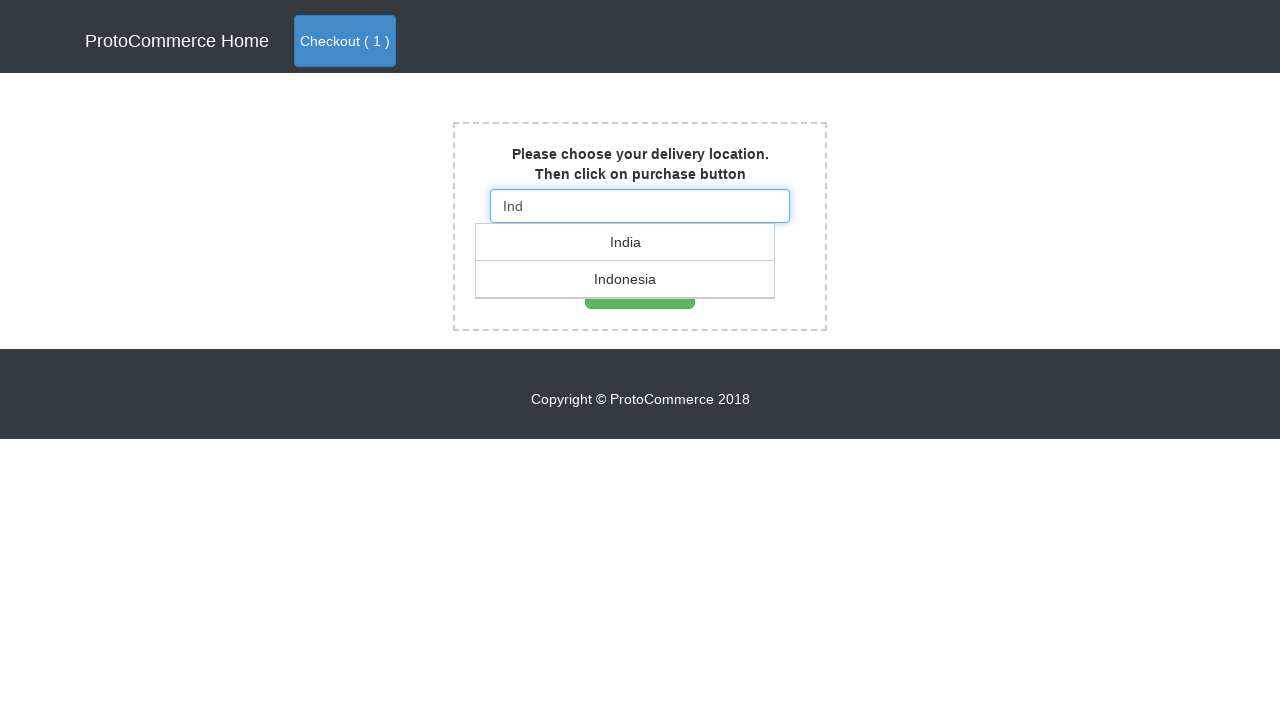

Selected Indonesia from country suggestions at (625, 279) on [class='suggestions'] >> ul >> nth=1 >> li a
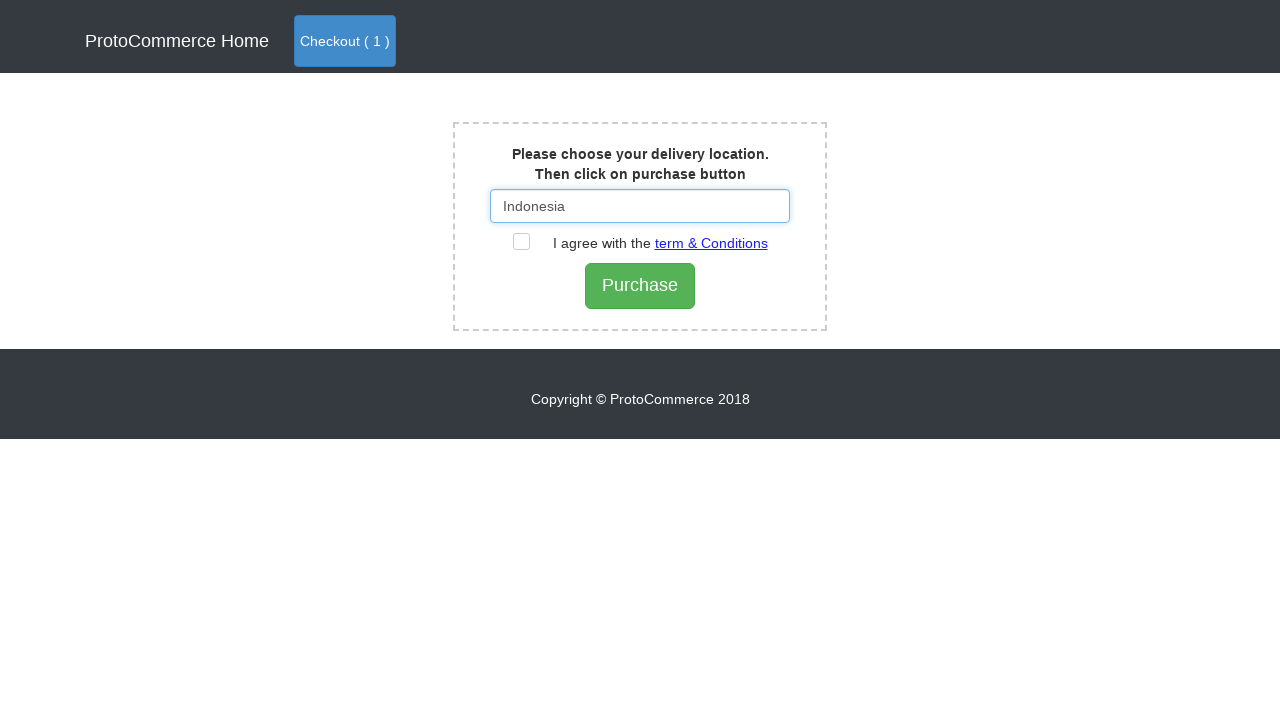

Checked the terms and conditions checkbox at (650, 243) on [for='checkbox2']
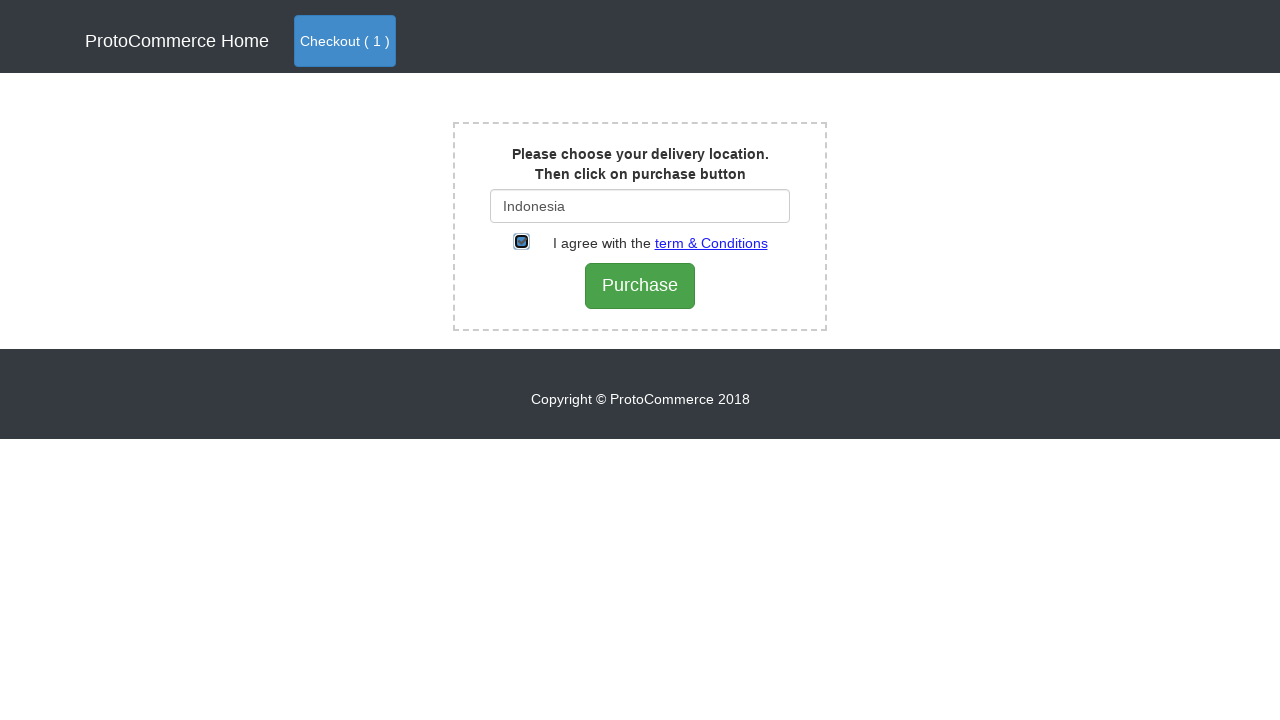

Clicked submit button to complete purchase order at (640, 286) on [type='submit']
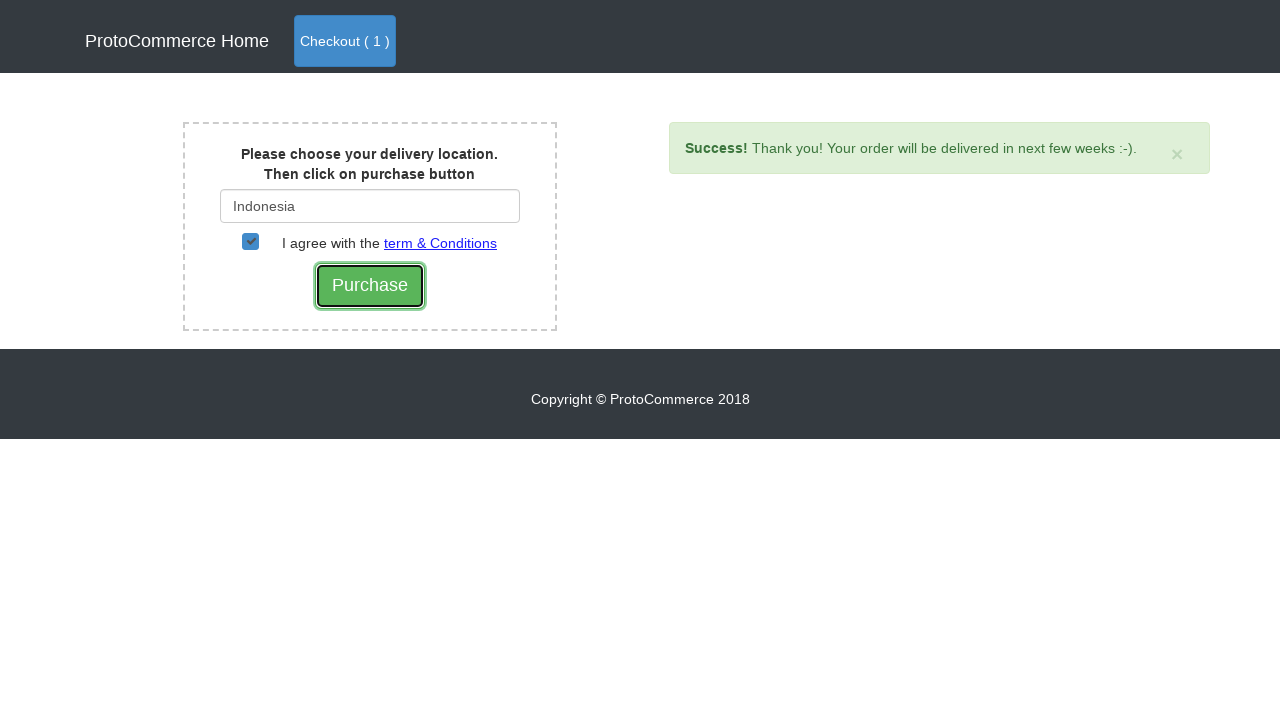

Purchase order completed successfully - success message displayed
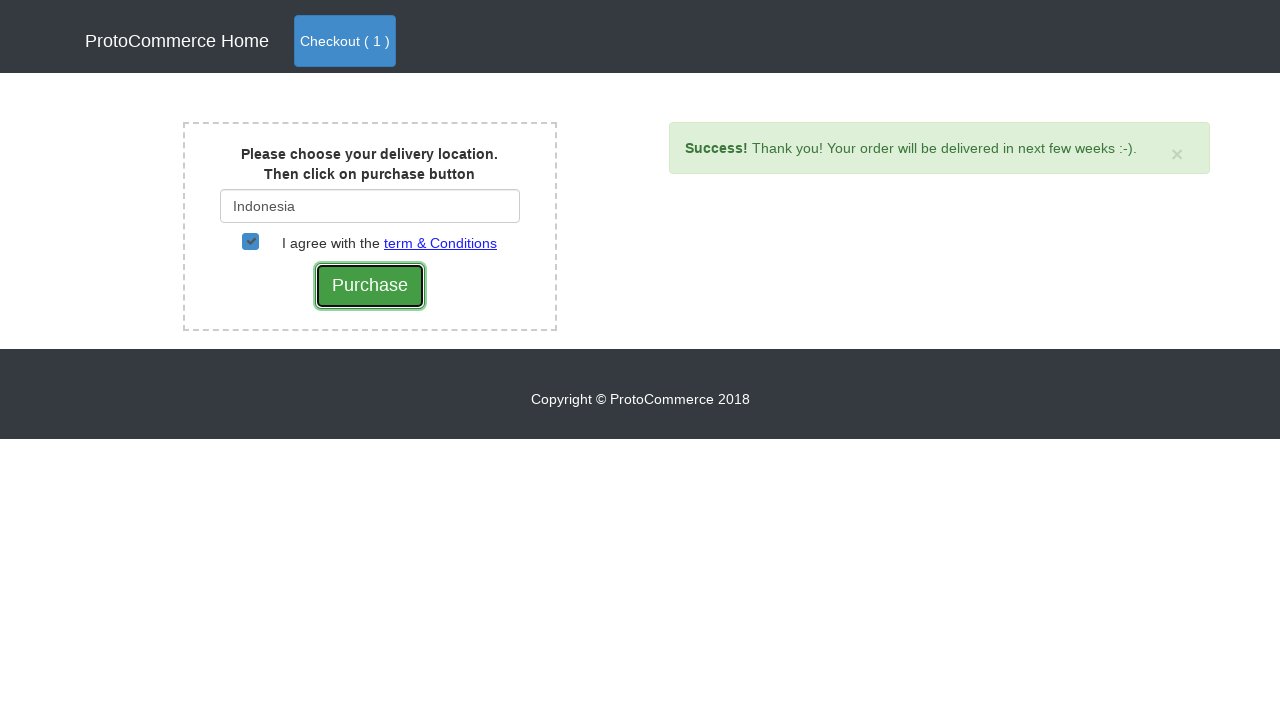

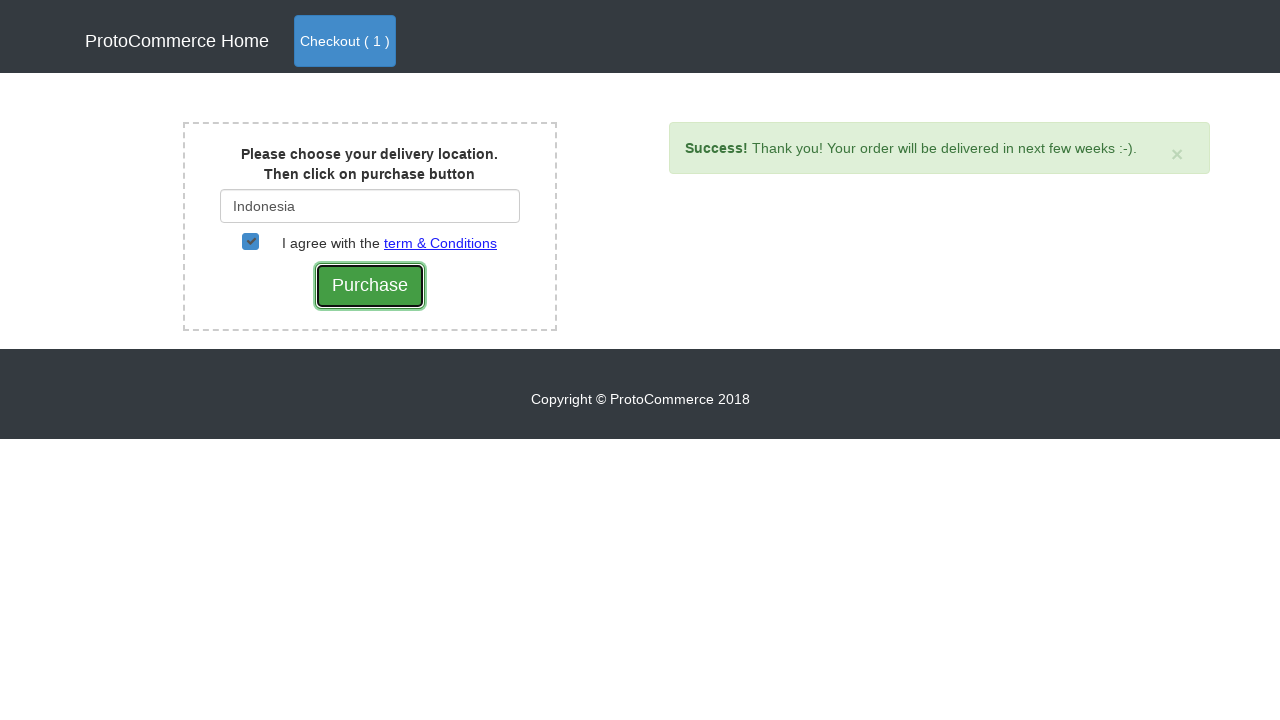